Navigates to W3Schools Java modifiers page and verifies the page loaded correctly by checking the URL

Starting URL: https://www.w3schools.com/java/java_modifiers.asp

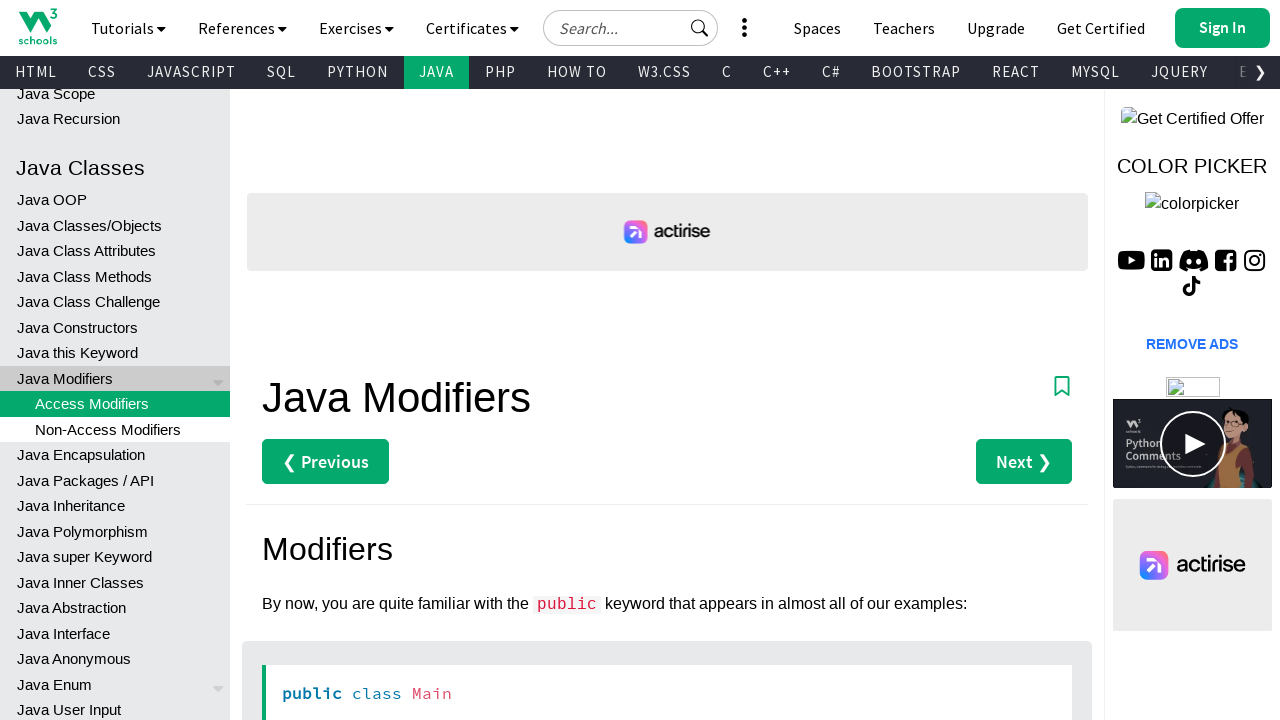

Navigated to W3Schools Java modifiers page
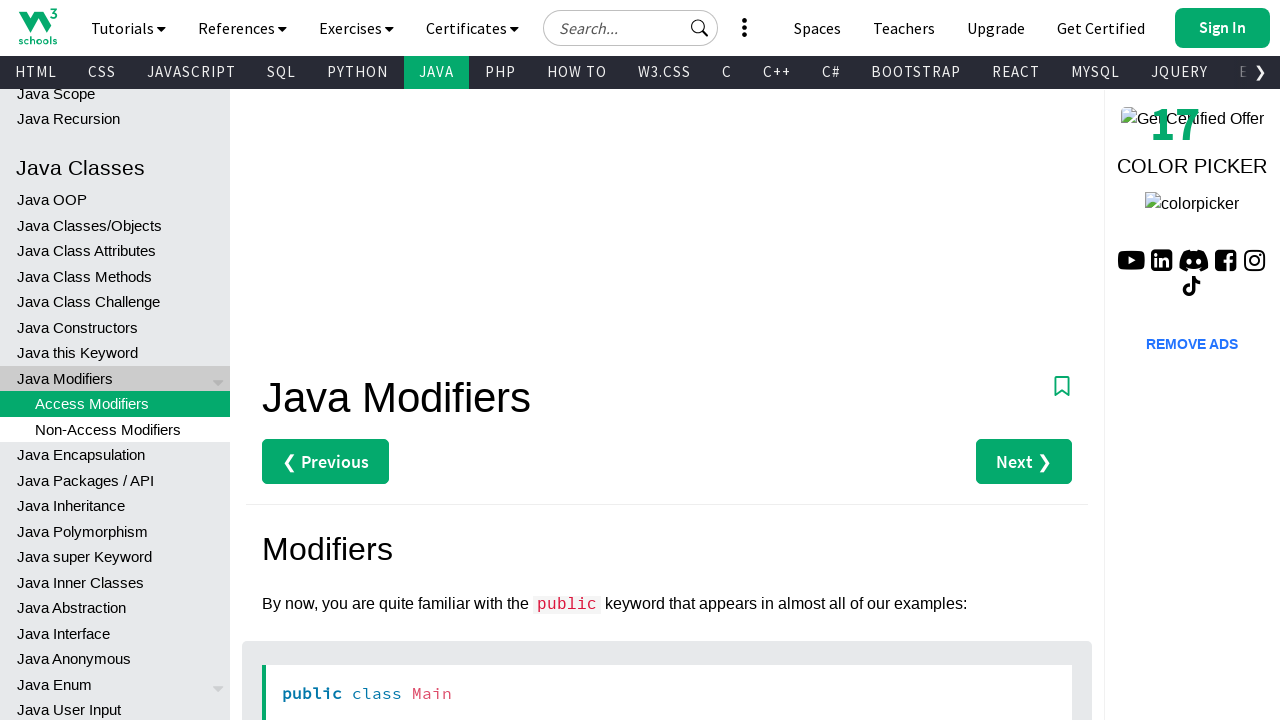

Waited for page to fully load
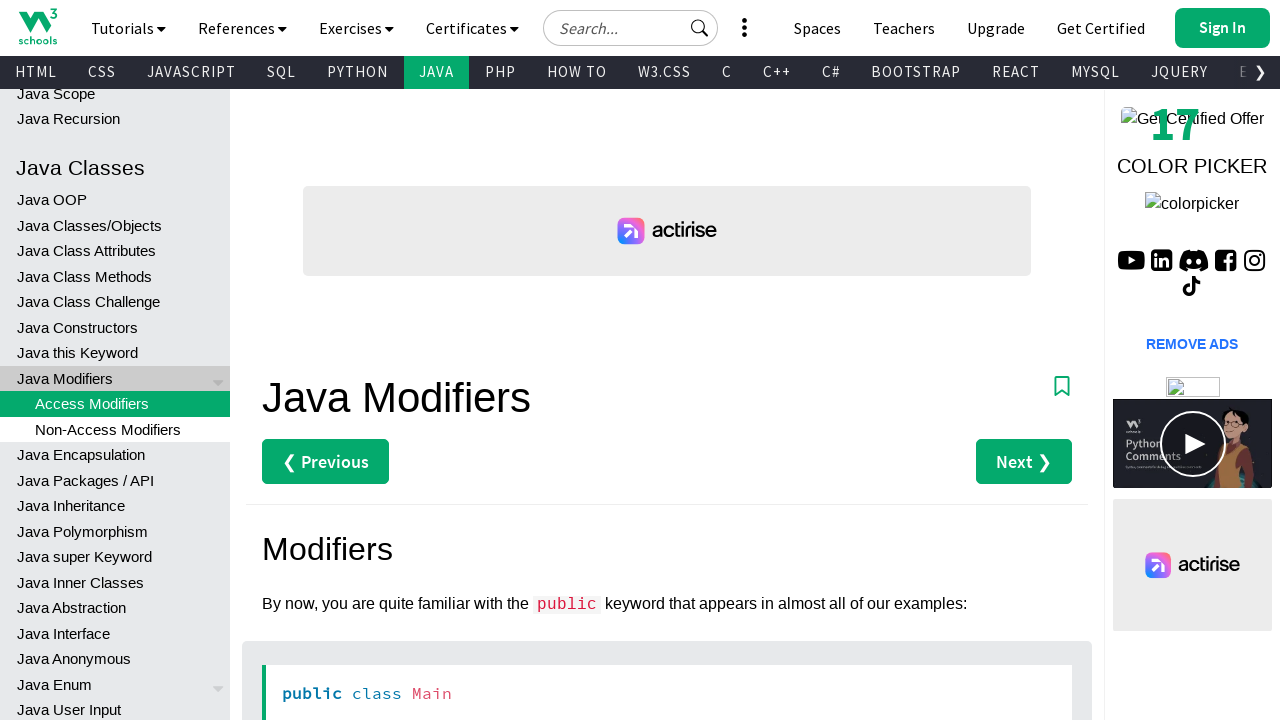

Verified page URL contains 'w3schools'
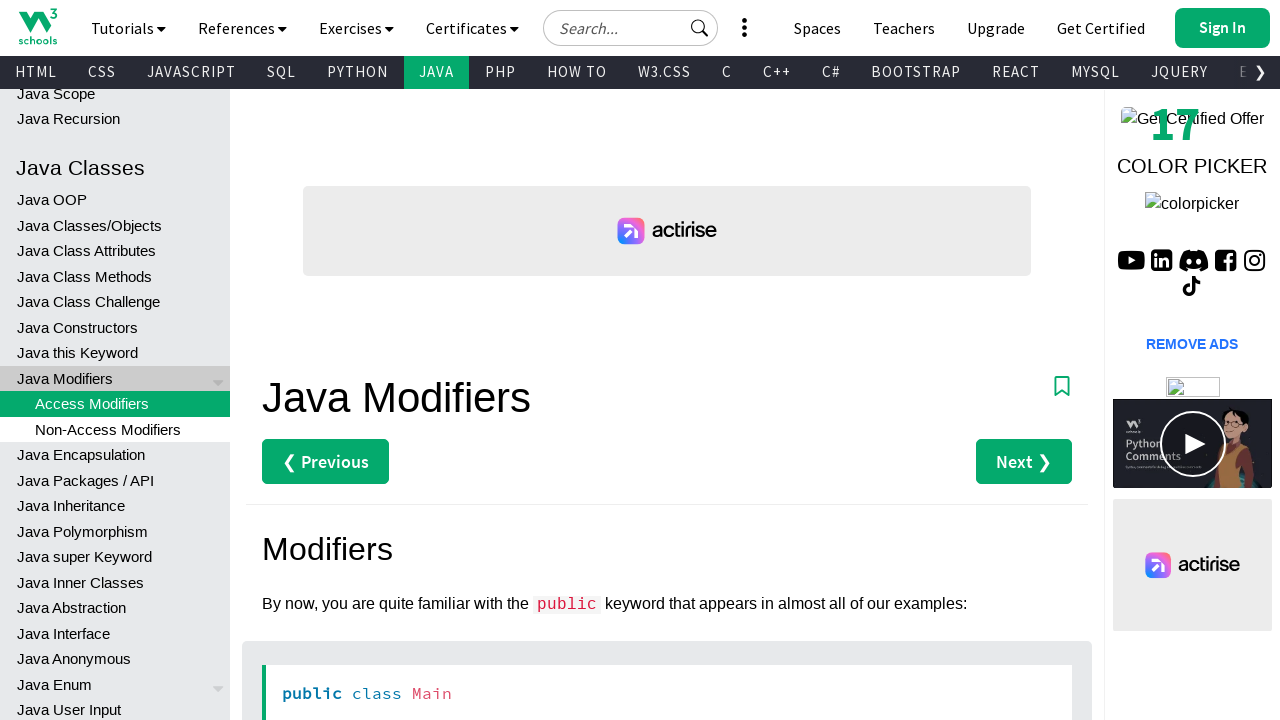

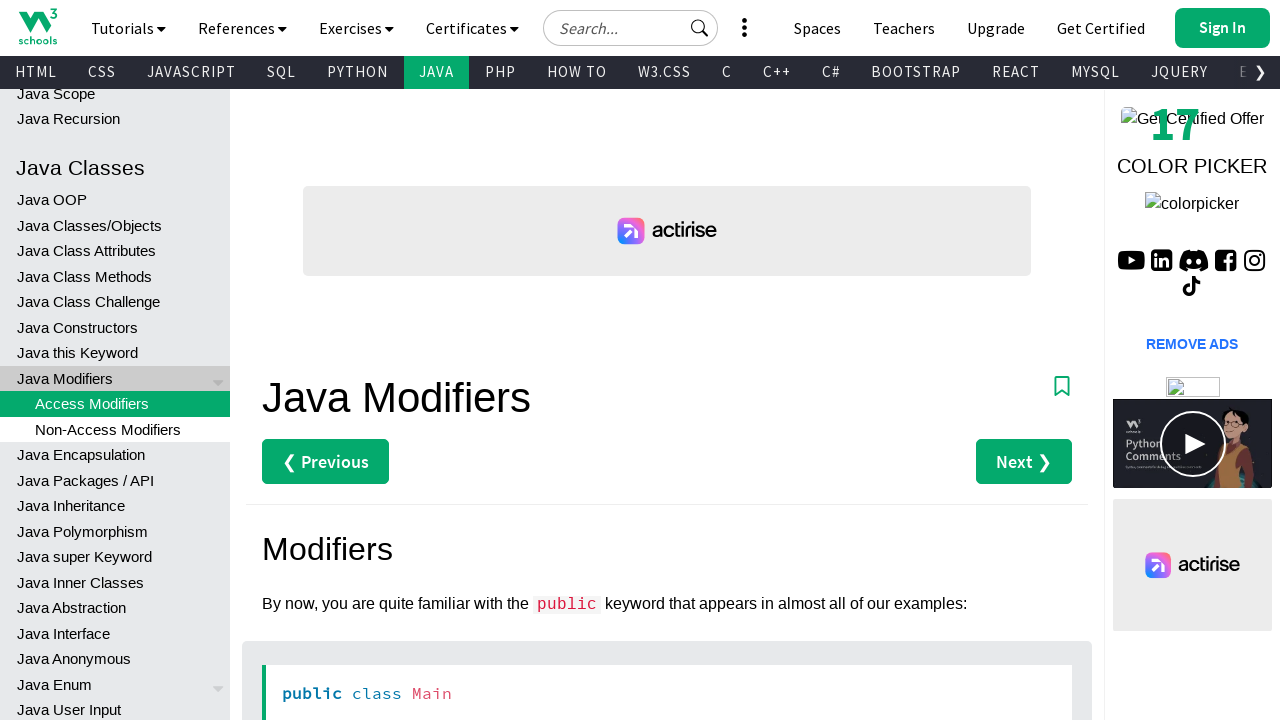